Tests dropdown selection by selecting options from a dropdown menu using both value and visible text

Starting URL: https://the-internet.herokuapp.com/dropdown

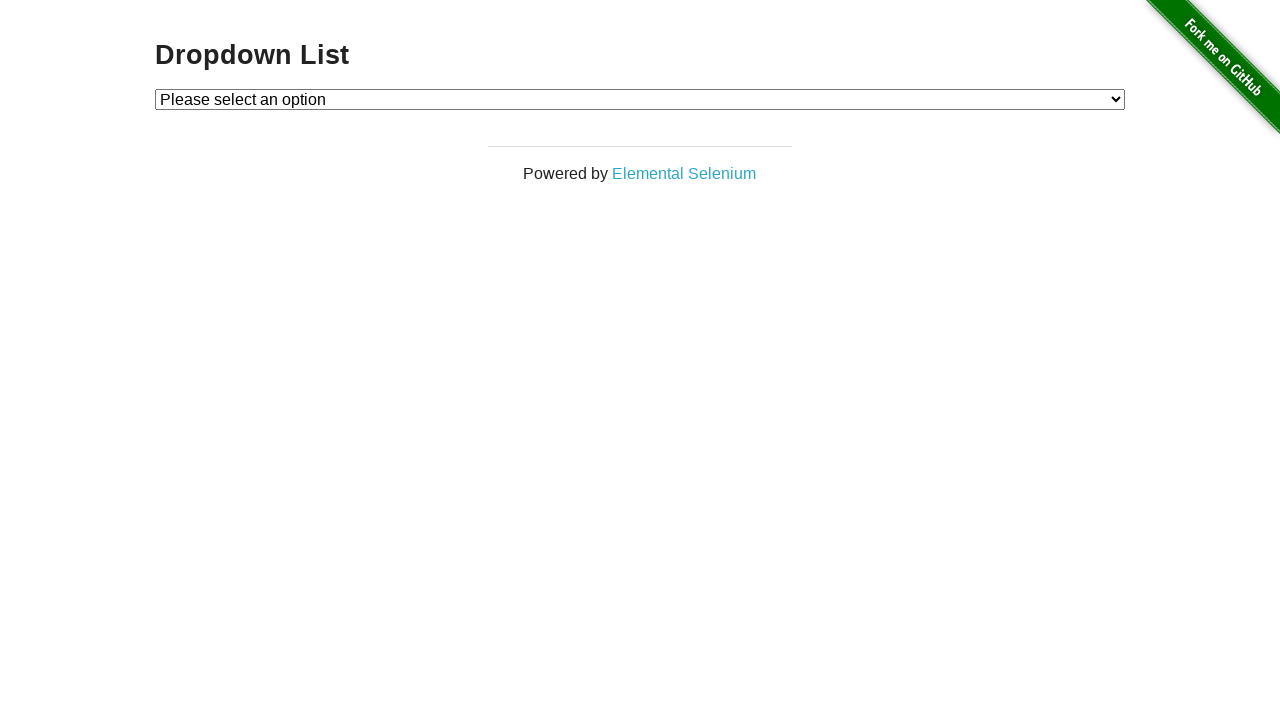

Located dropdown element with id 'dropdown'
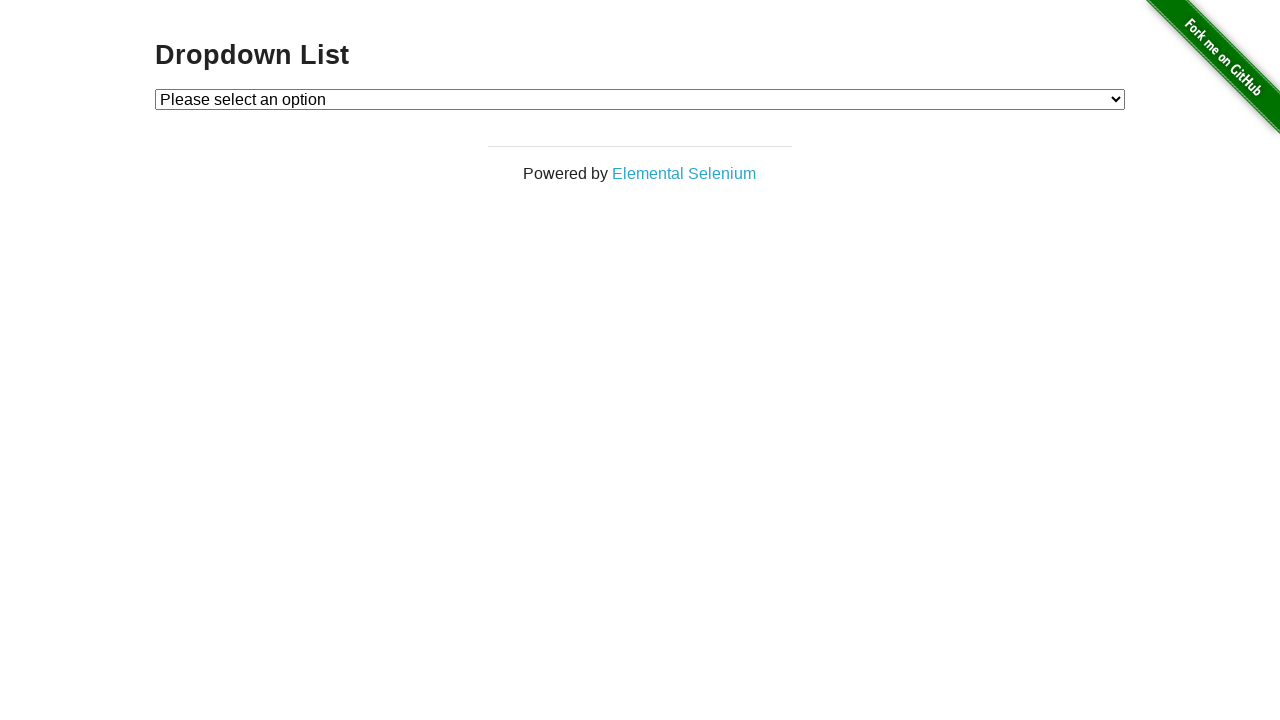

Selected dropdown option with value '1' on #dropdown
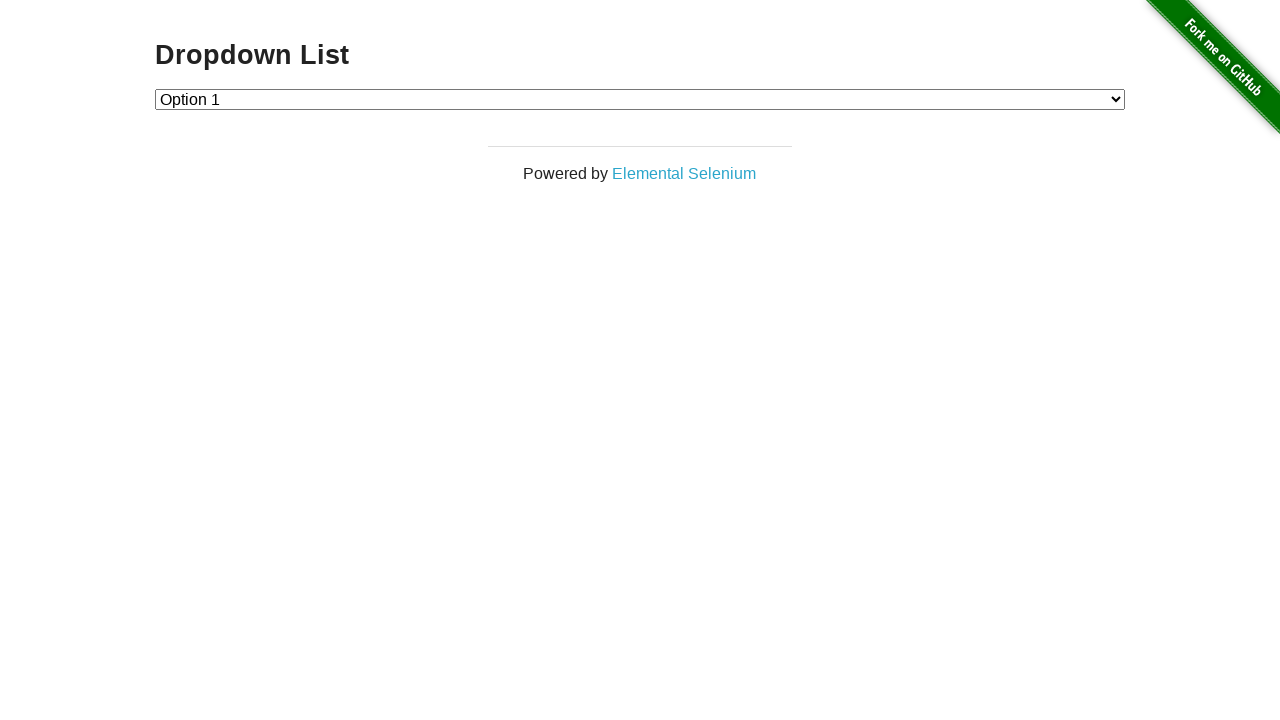

Selected dropdown option with label 'Option 2' on #dropdown
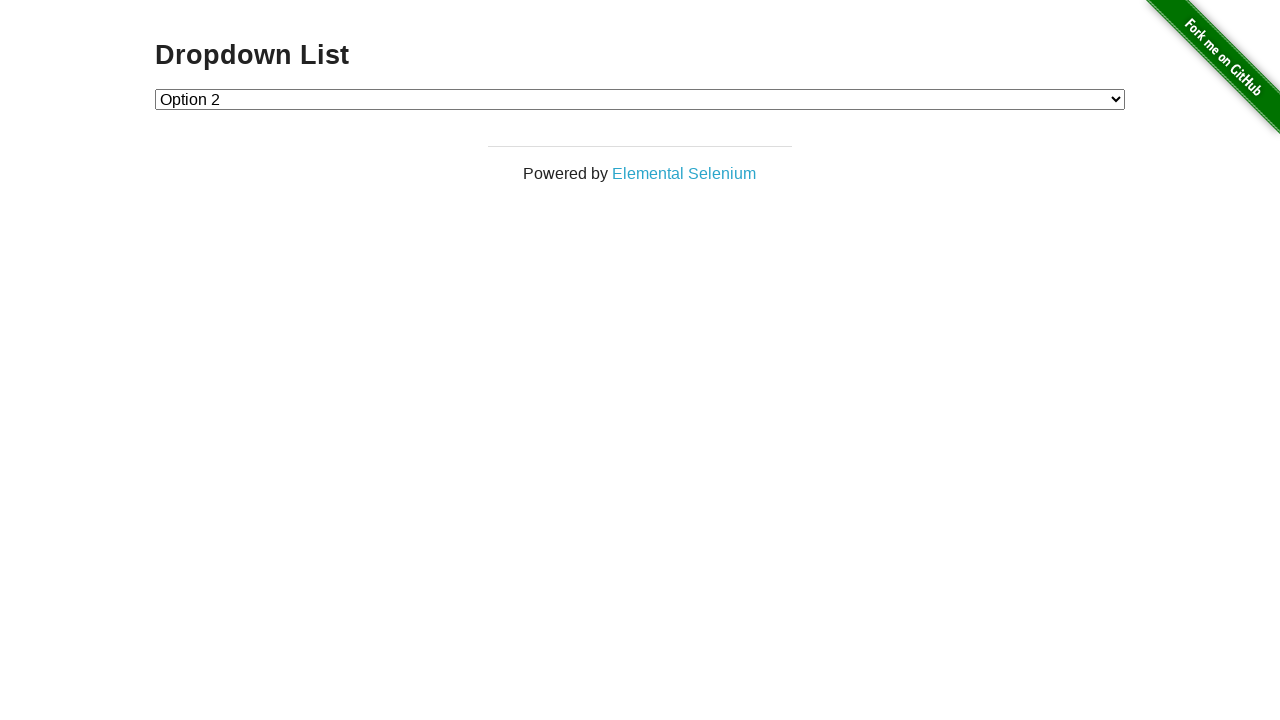

Verified dropdown selected value is '2'
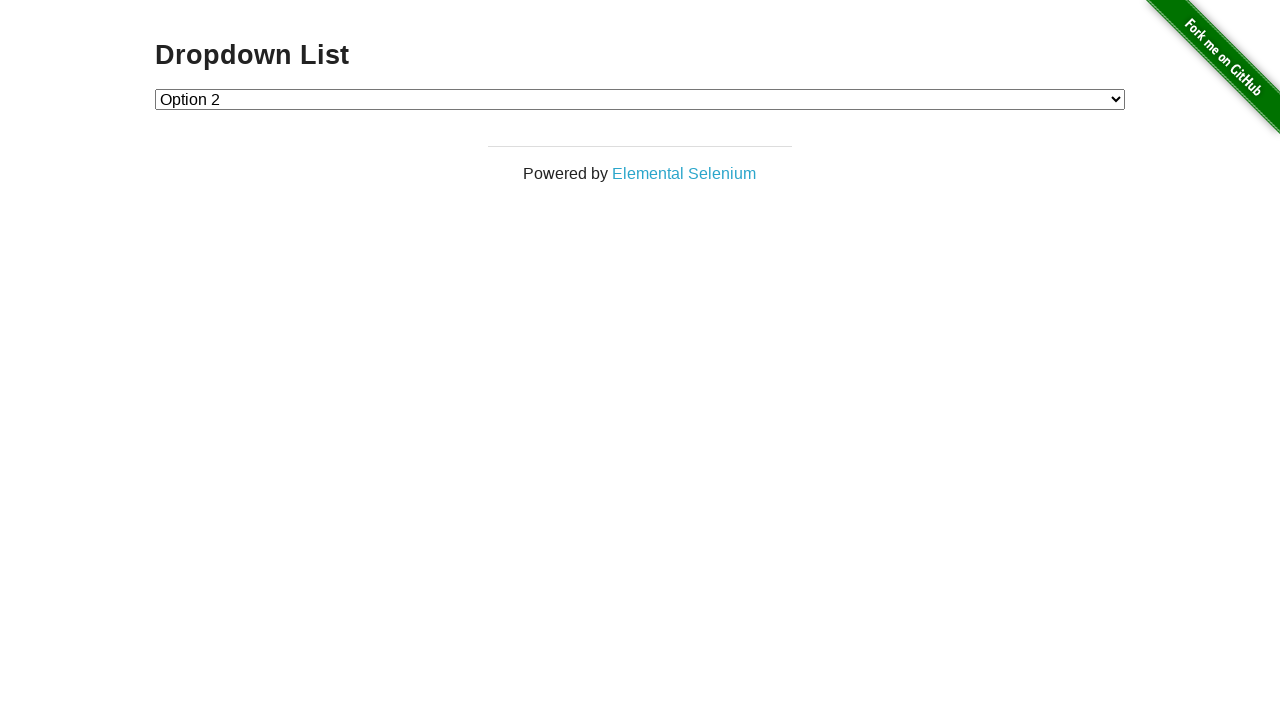

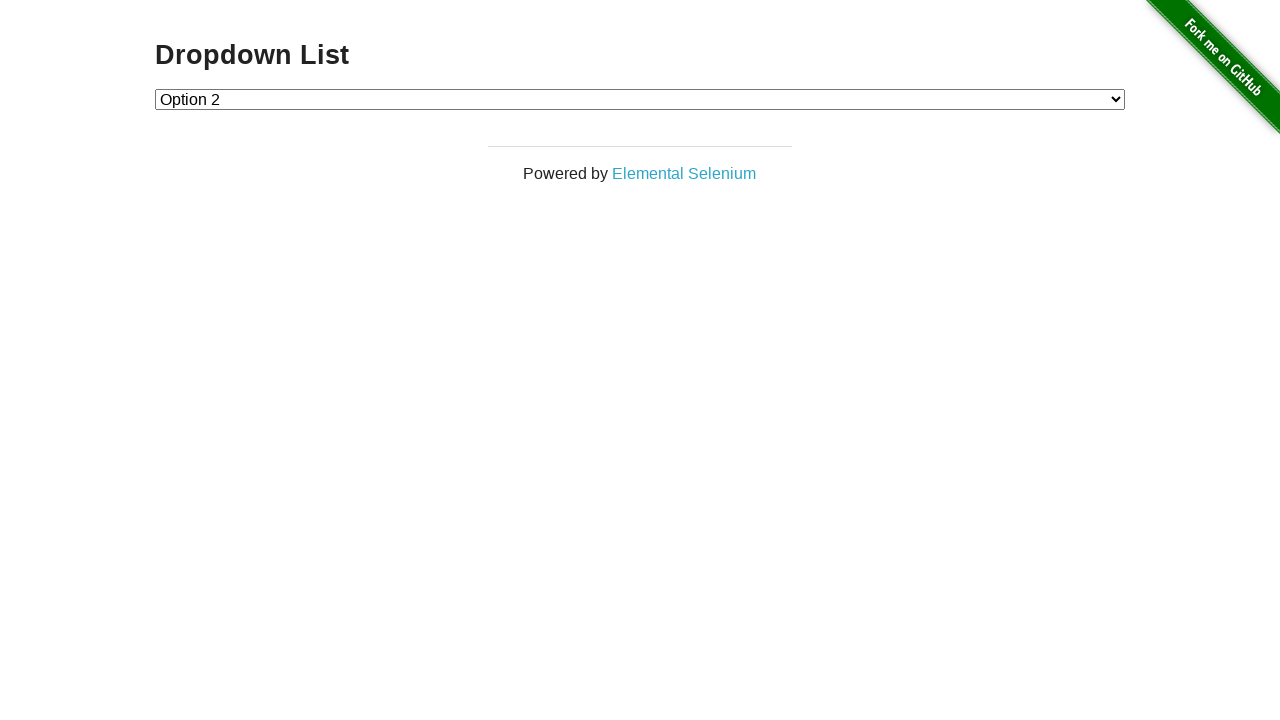